Tests handling a prompt dialog by entering text and accepting it

Starting URL: https://demoqa.com/alerts

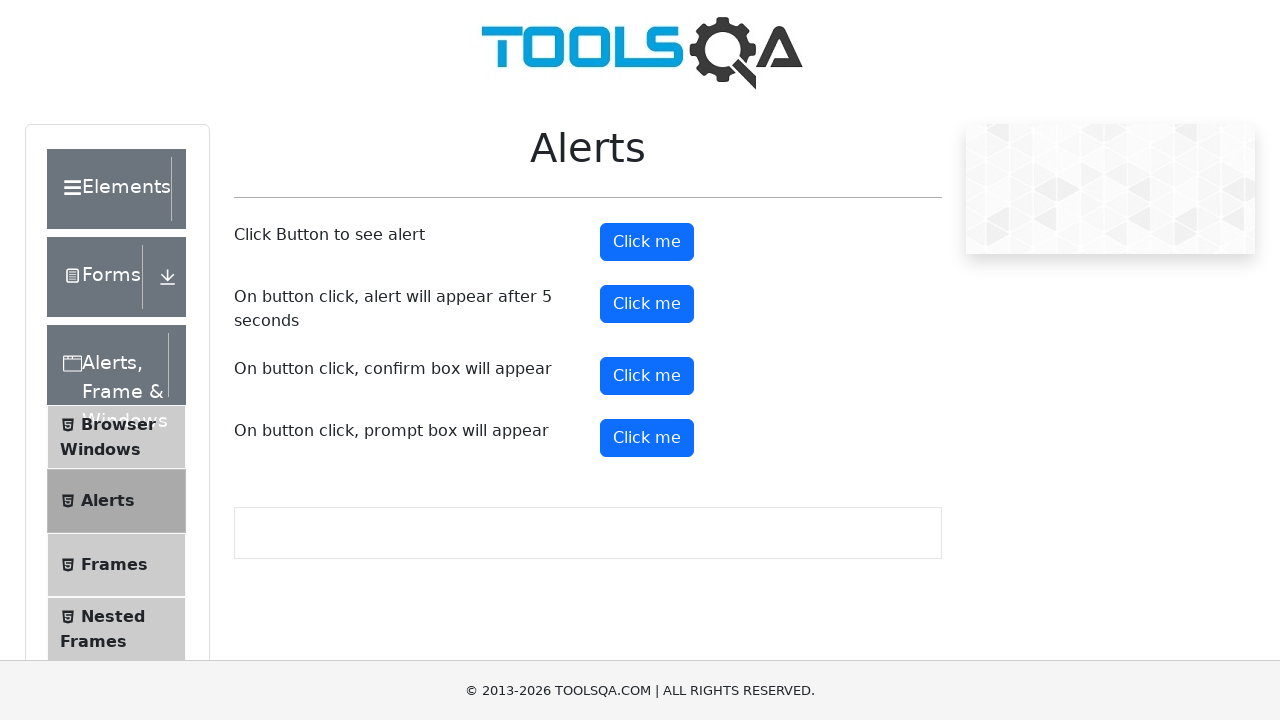

Set up dialog handler to accept prompt with 'TestUser'
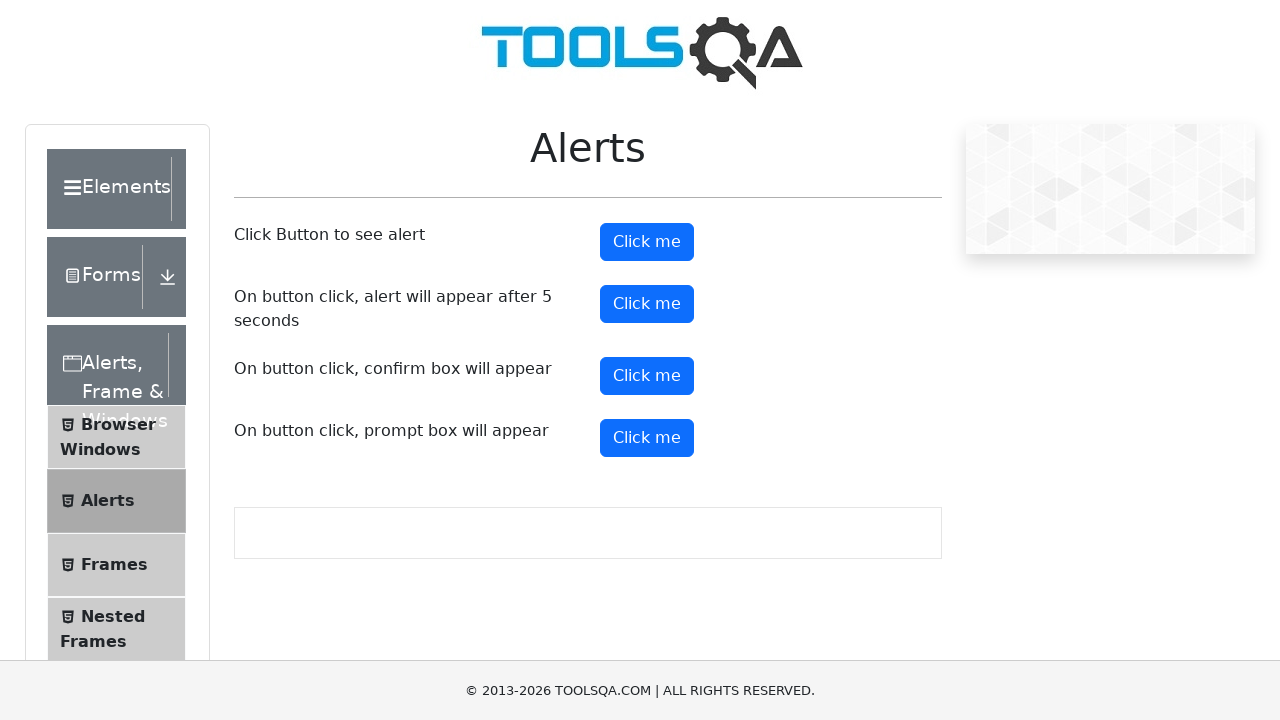

Clicked prompt button to trigger alert dialog at (647, 438) on button#promtButton
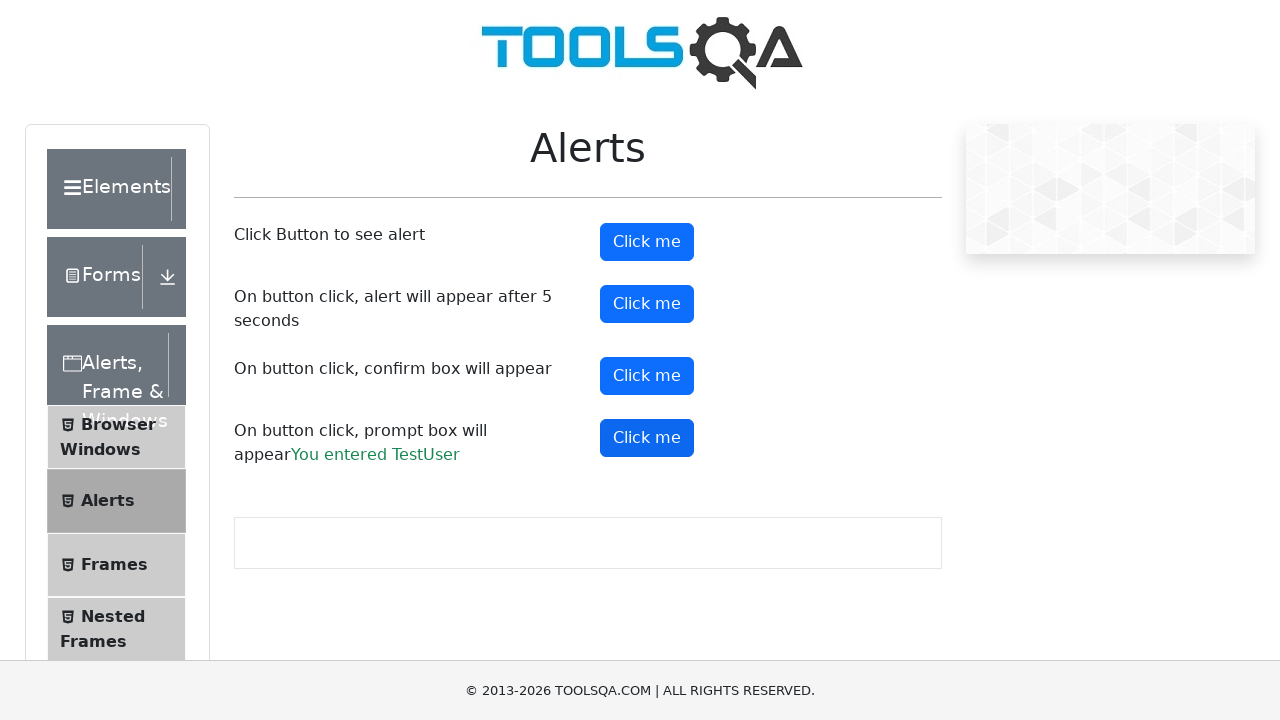

Prompt result text appeared after accepting dialog
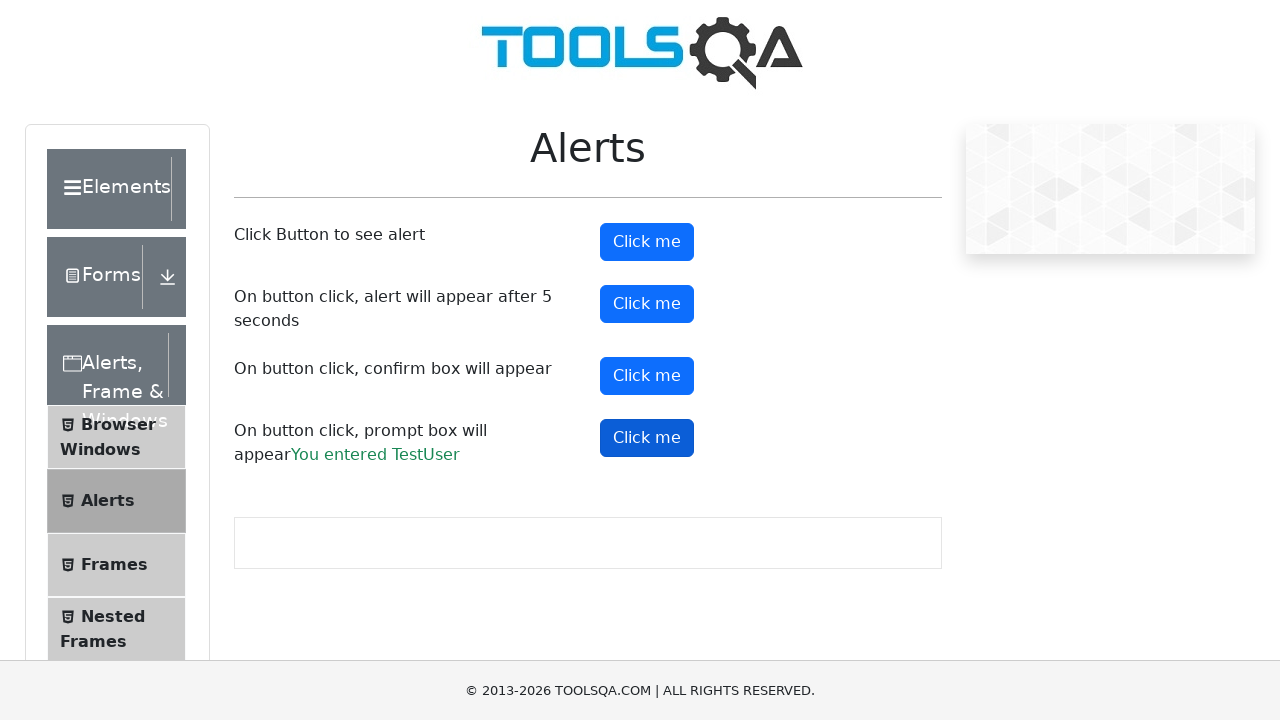

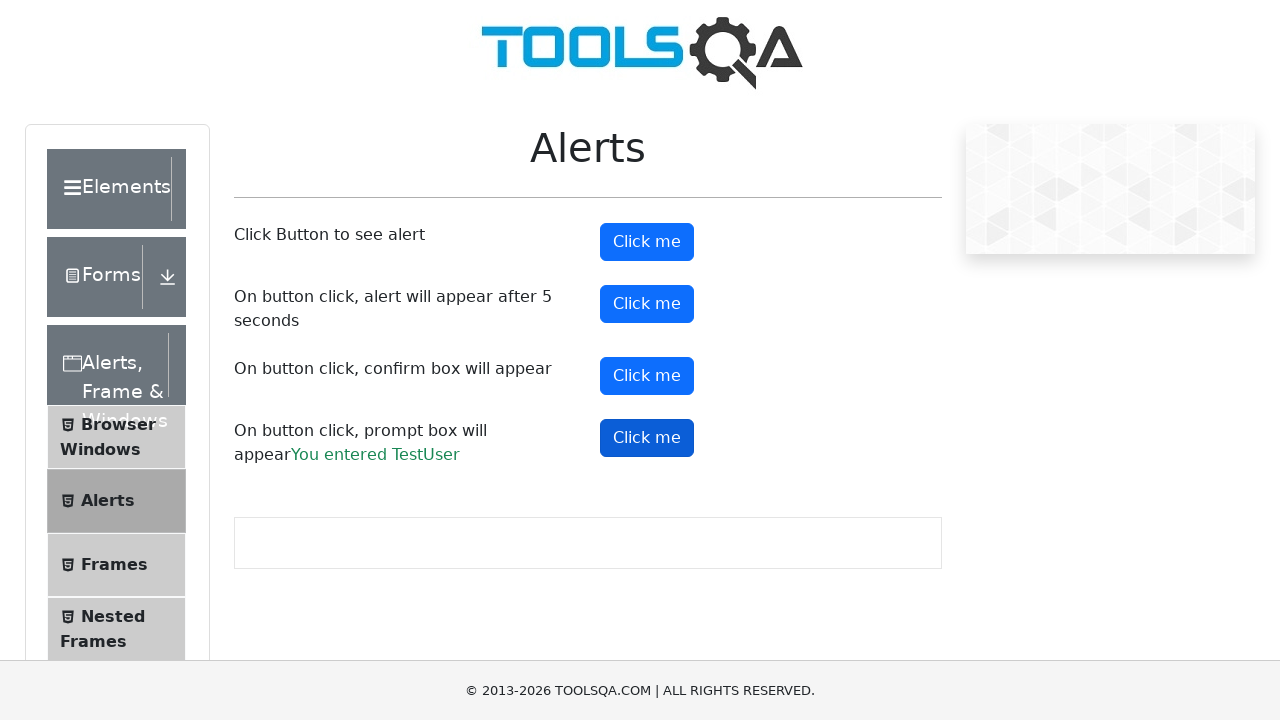